Tests Playwright stealth configuration by visiting httpbin.org endpoints to verify headers and user agent are properly set.

Starting URL: https://httpbin.org/headers

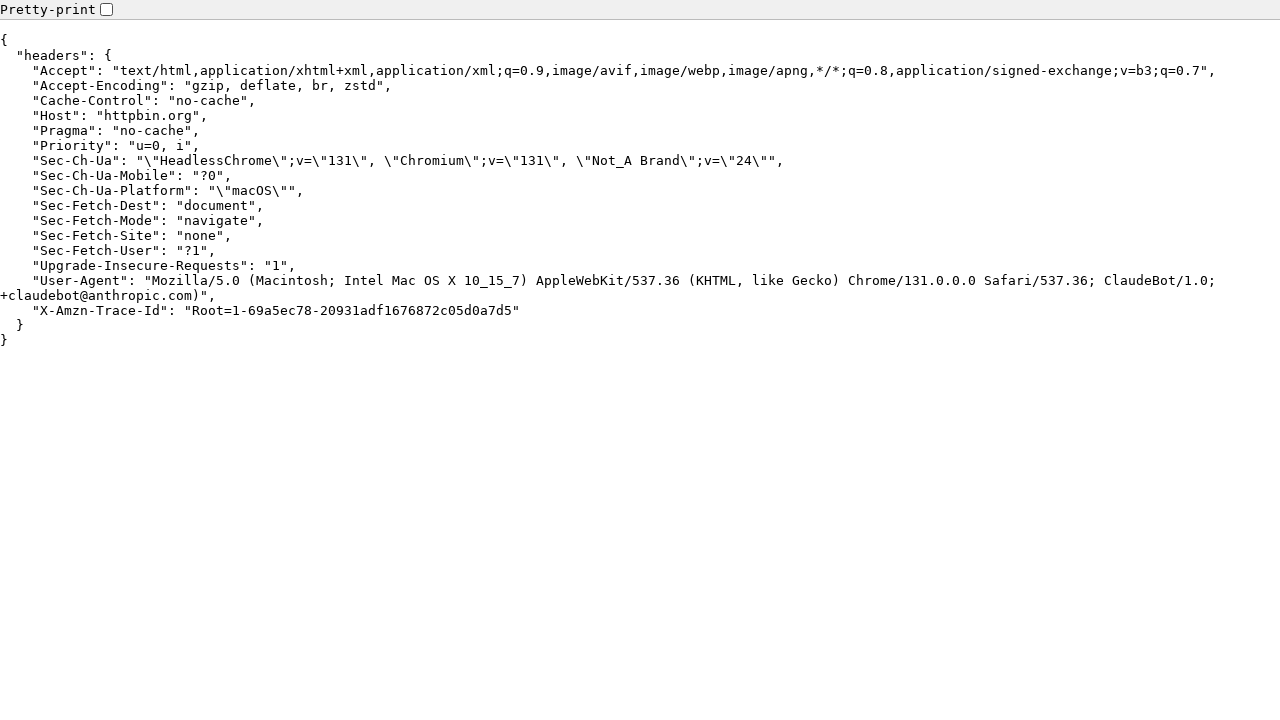

Added stealth script to hide webdriver property
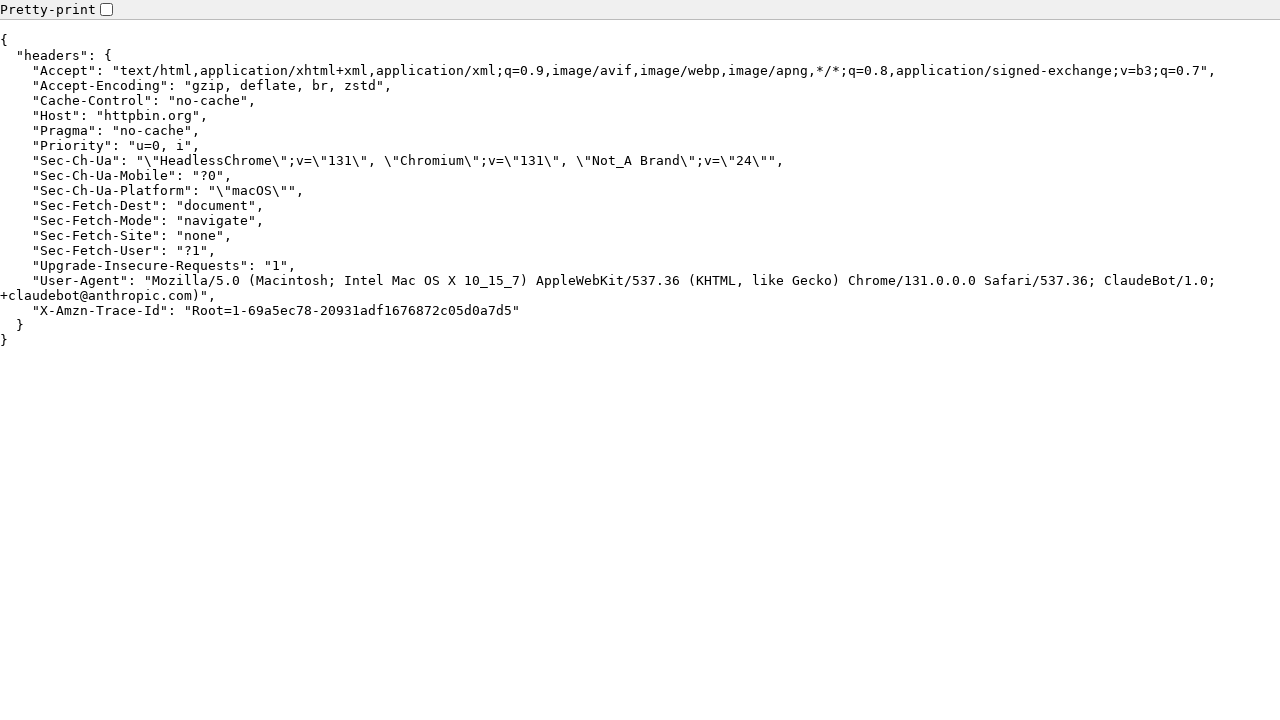

Waited for initial page (httpbin.org/headers) to load completely
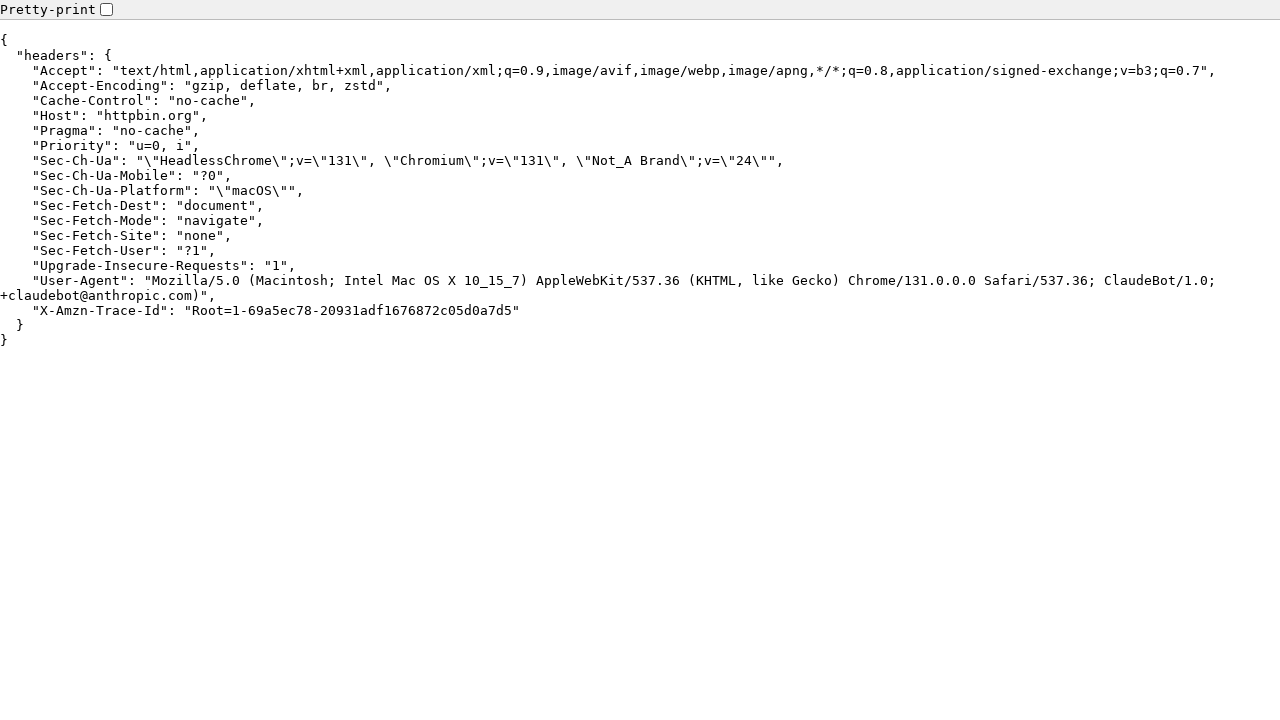

Navigated to httpbin.org/user-agent endpoint
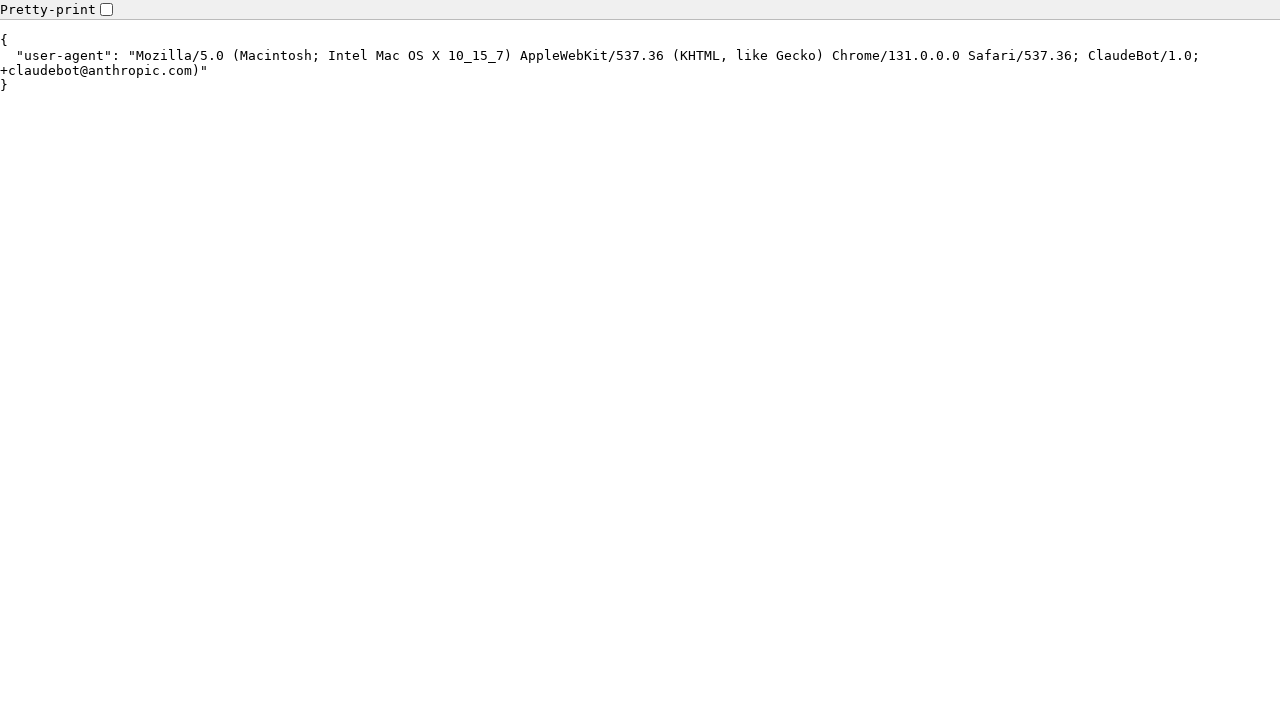

User-agent endpoint loaded completely
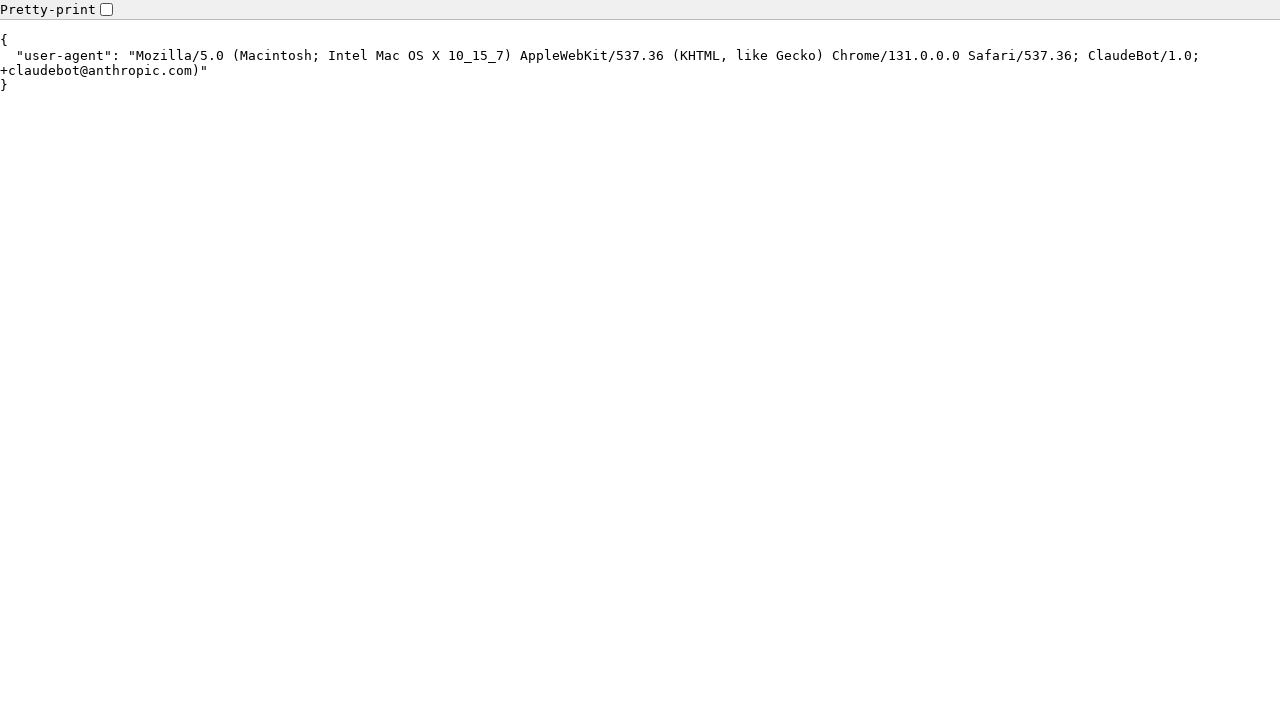

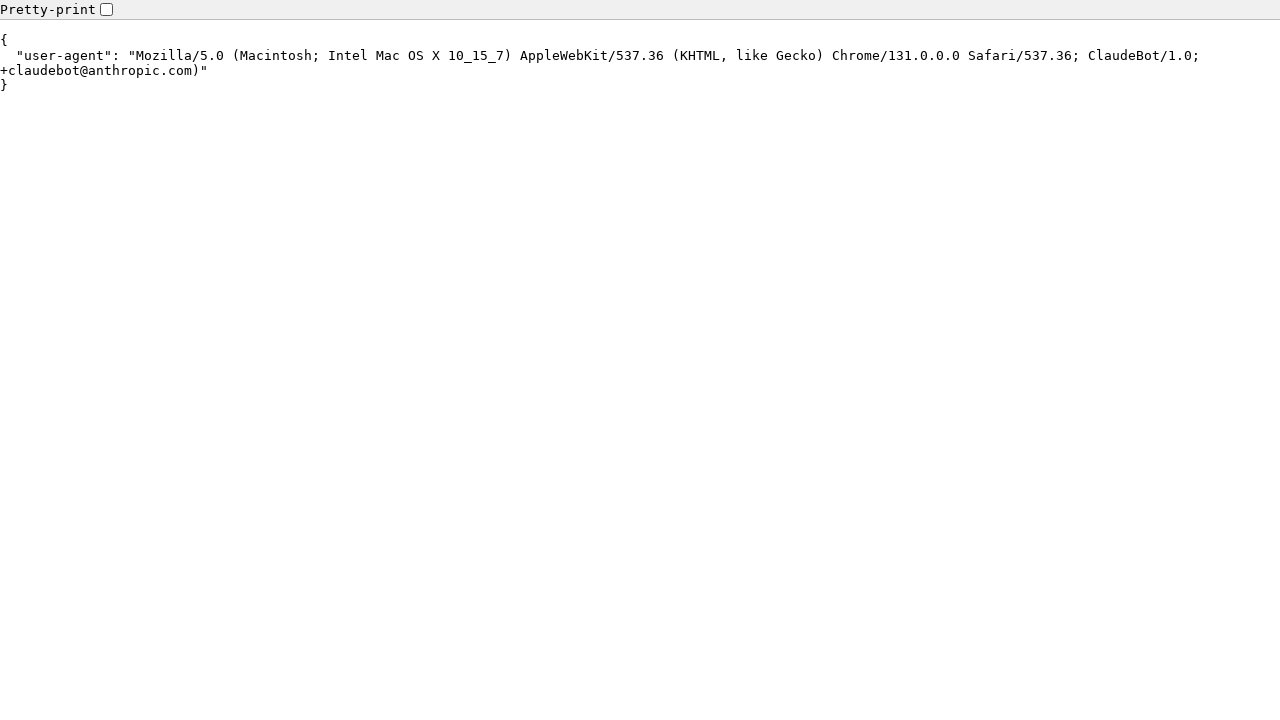